Tests file download functionality by clicking on a file link and verifying the download completes

Starting URL: https://the-internet.herokuapp.com/download

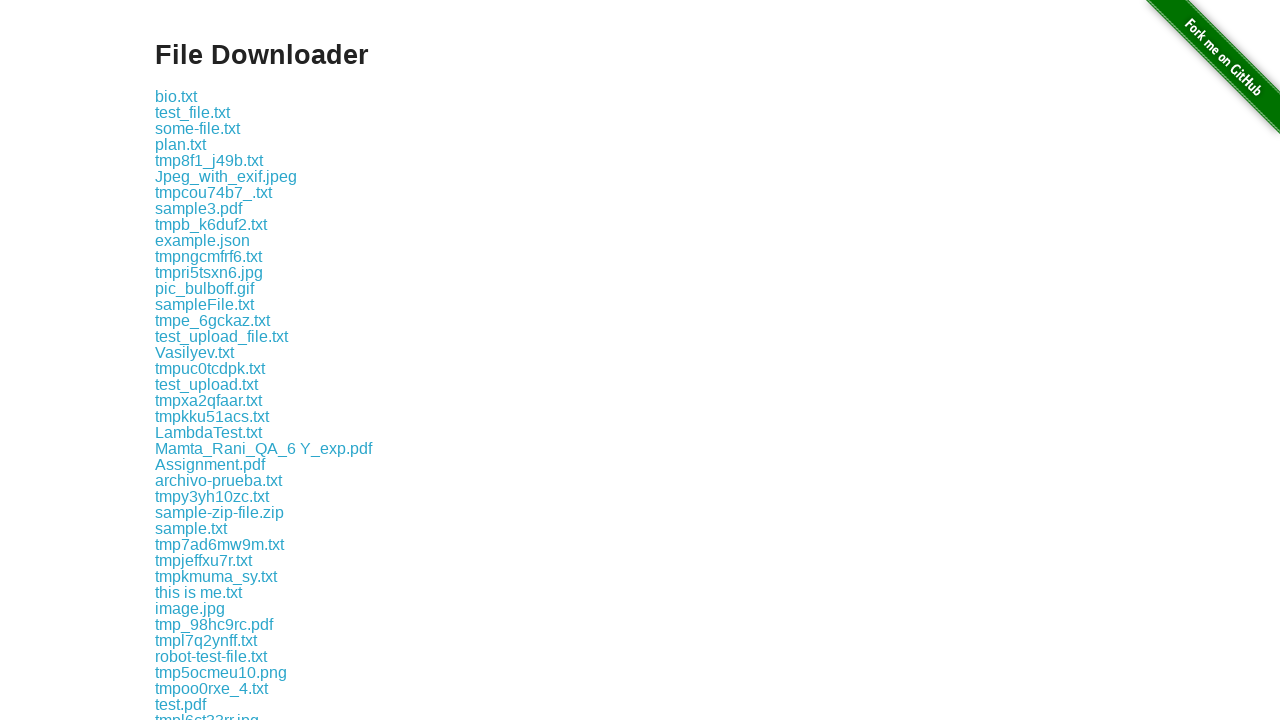

Clicked on LambdaTest.txt file link to initiate download at (208, 432) on text=LambdaTest.txt
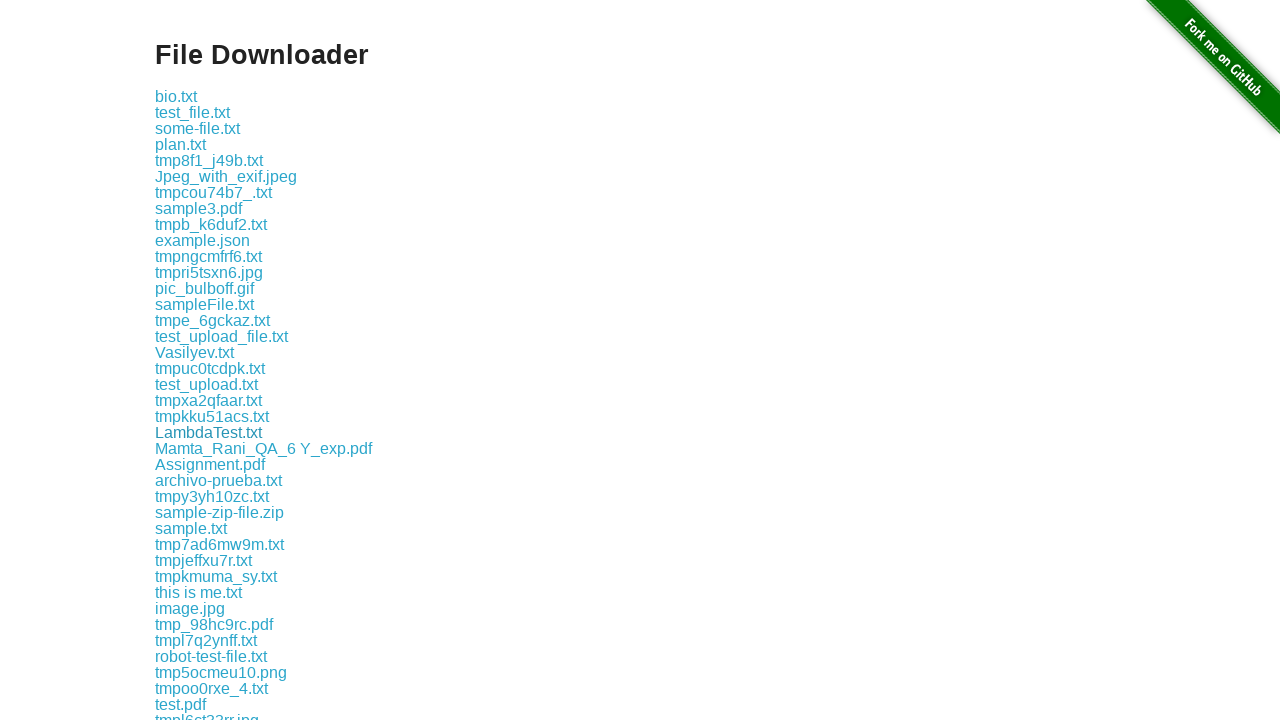

Waited 2 seconds for download to complete
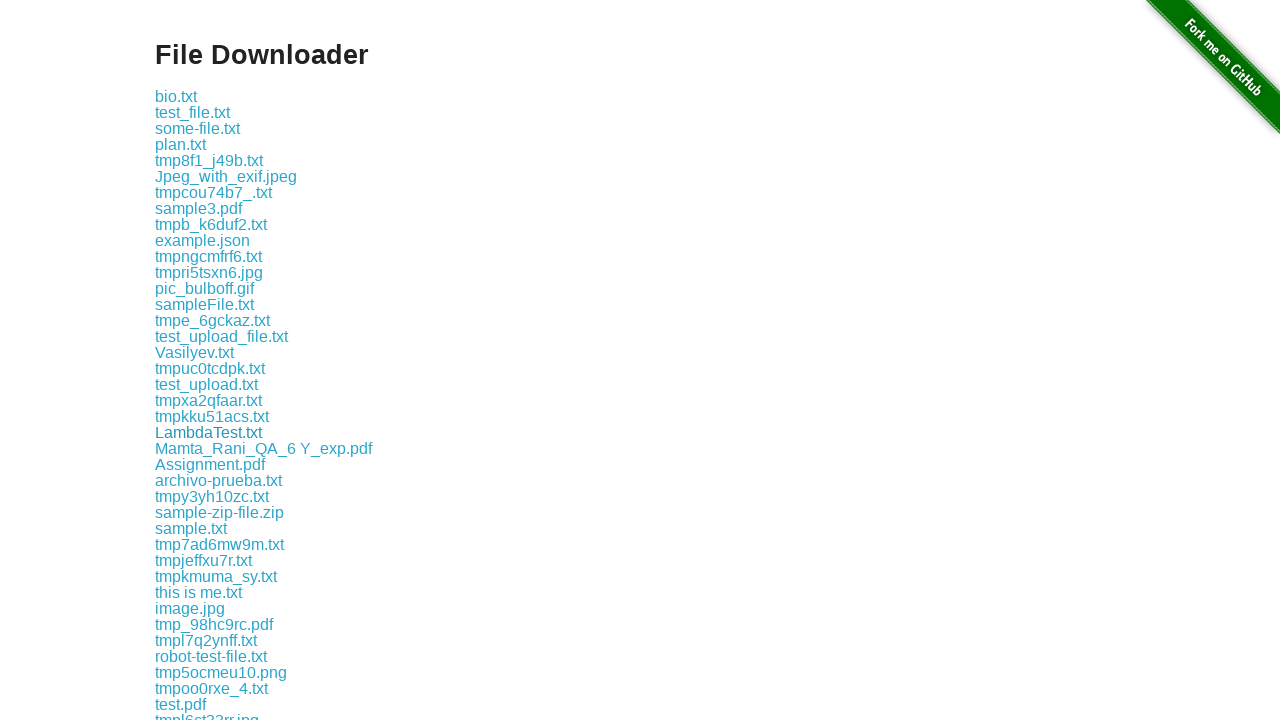

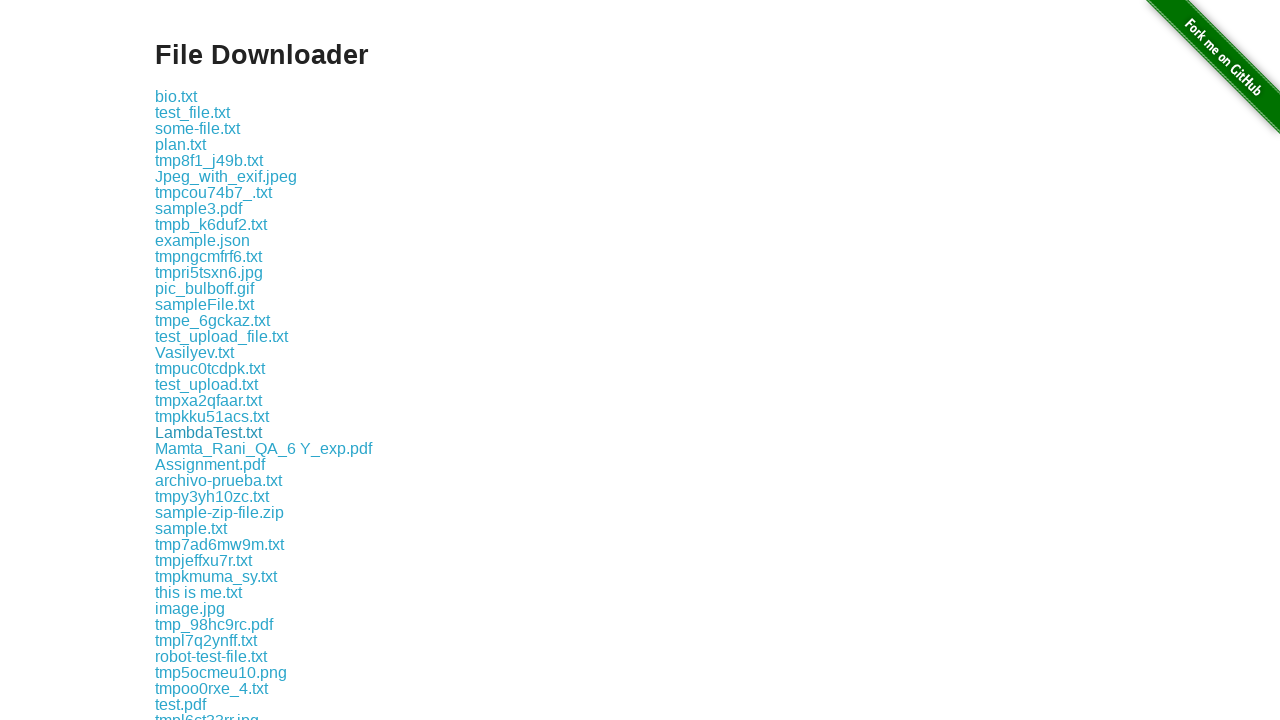